Tests various web element interactions including show/hide text box visibility, handling confirmation dialogs, mouse hover actions, and interacting with elements inside an iframe.

Starting URL: https://rahulshettyacademy.com/AutomationPractice/

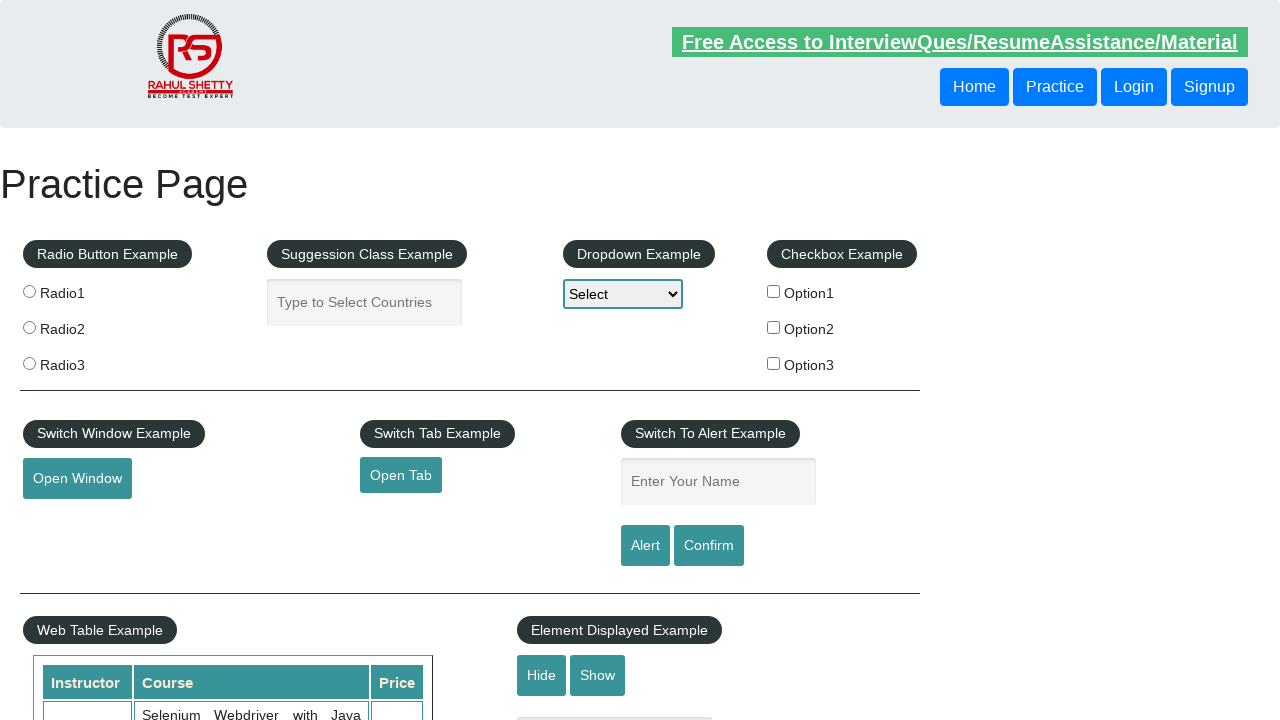

Verified text box is visible initially
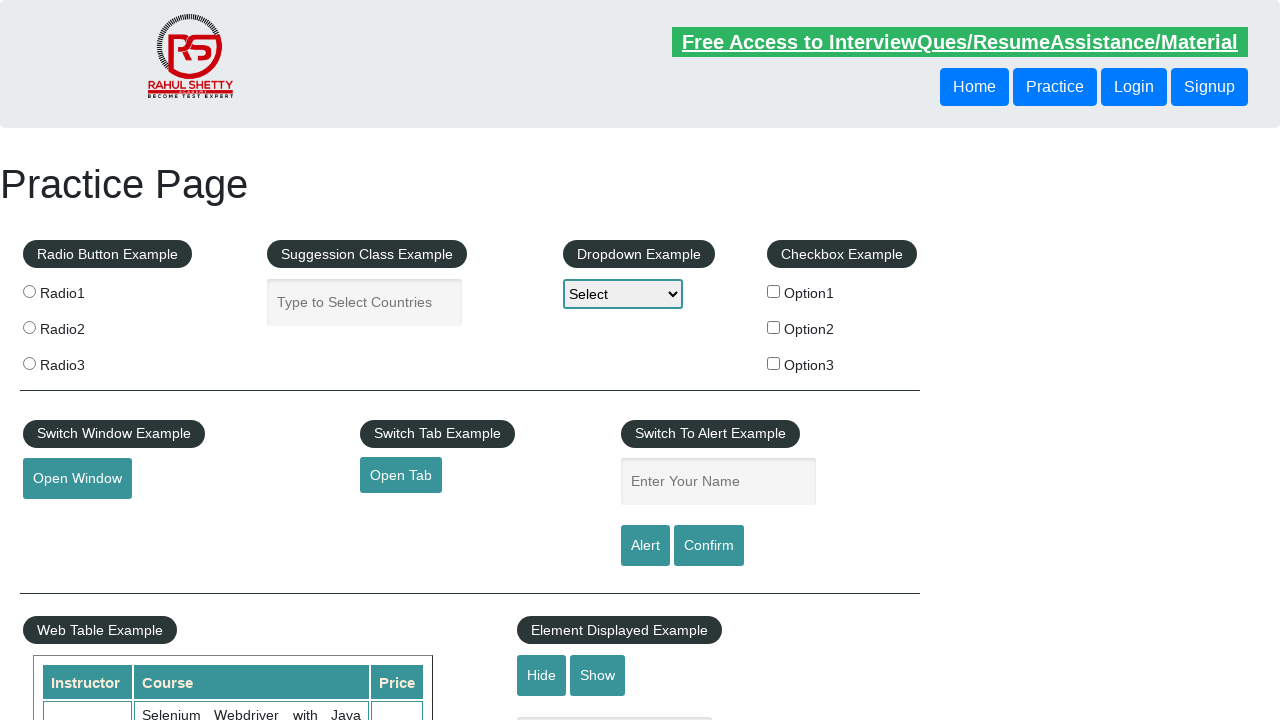

Clicked hide button to hide text box at (542, 675) on #hide-textbox
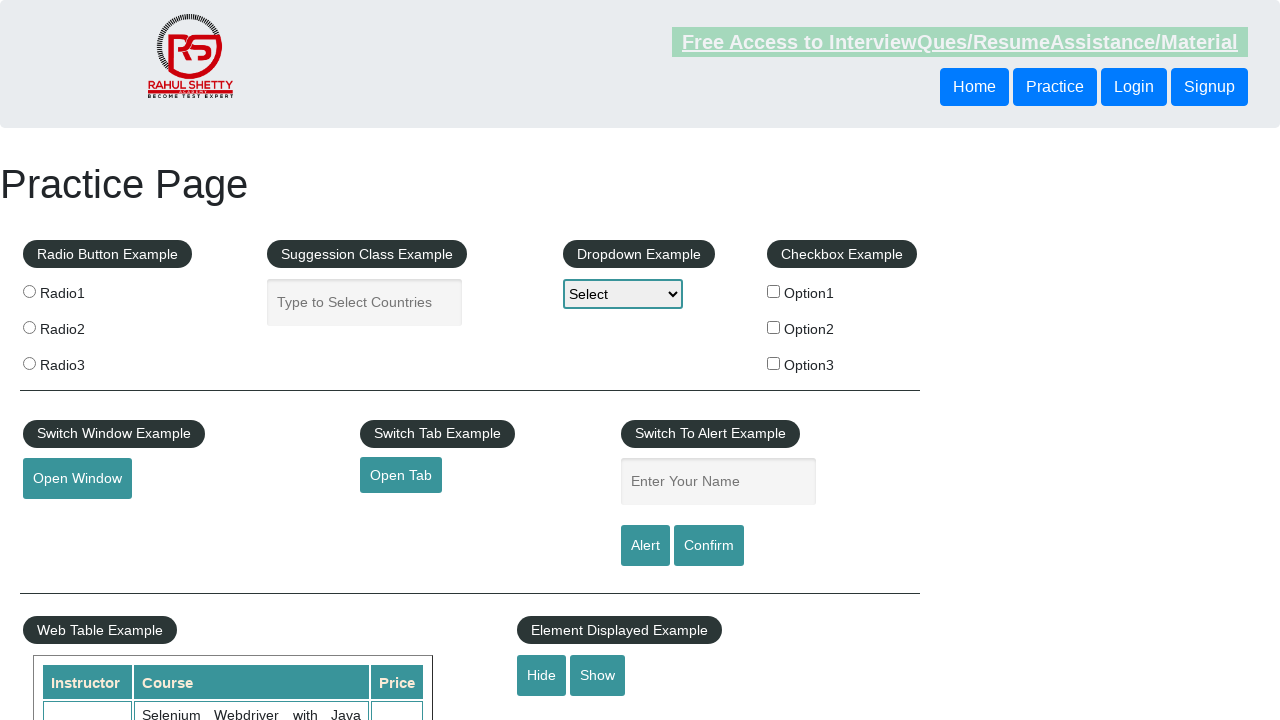

Verified text box is now hidden
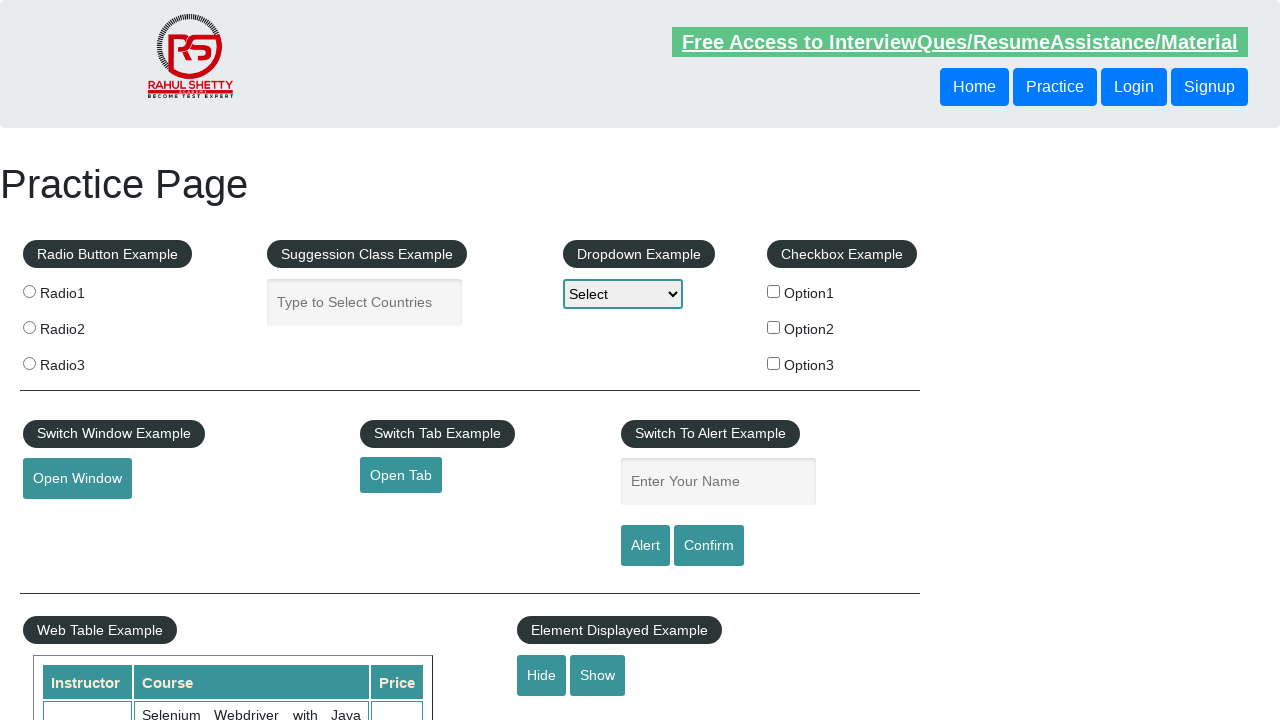

Set up dialog handler to accept confirmation dialogs
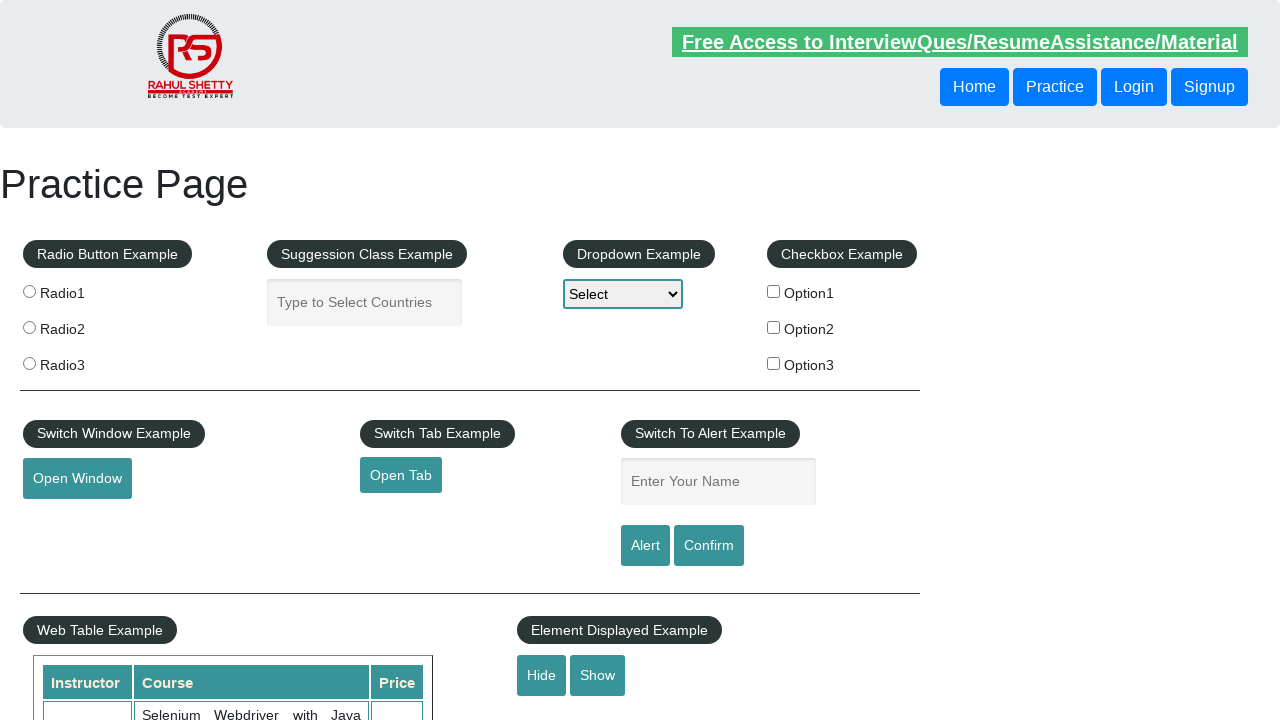

Clicked confirm button and accepted confirmation dialog at (709, 546) on #confirmbtn
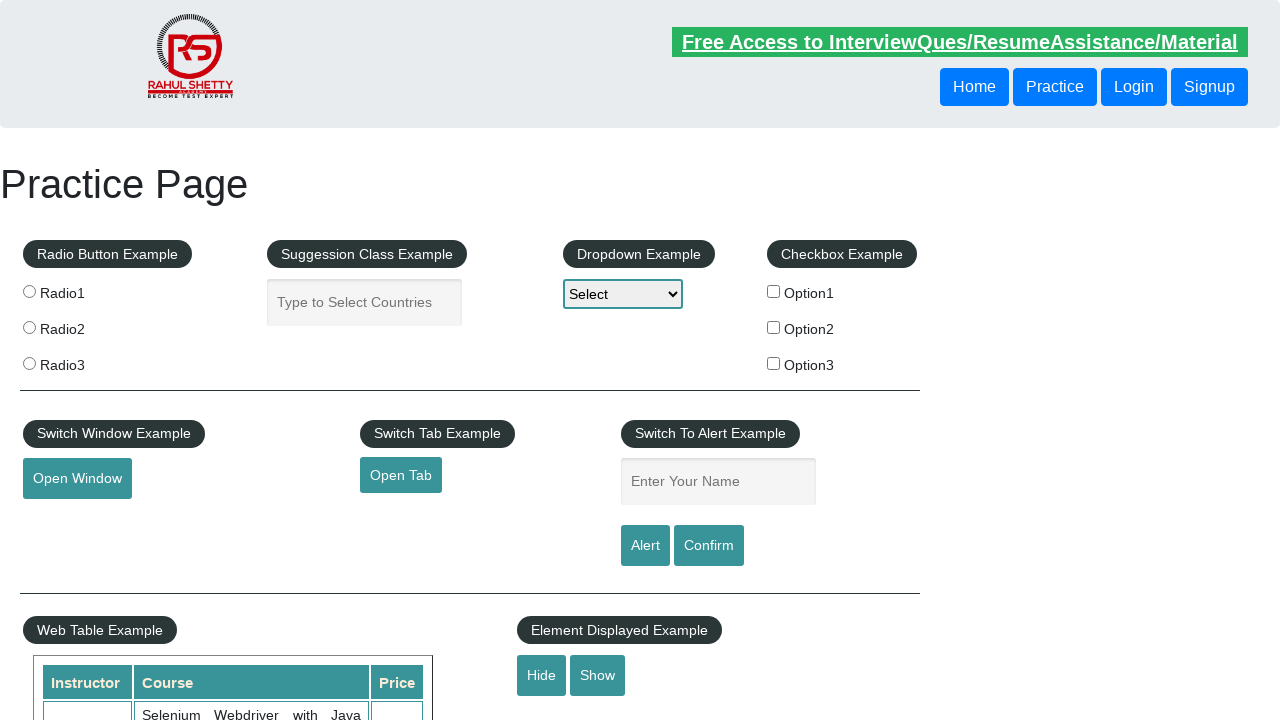

Performed mouse hover action on element at (83, 361) on #mousehover
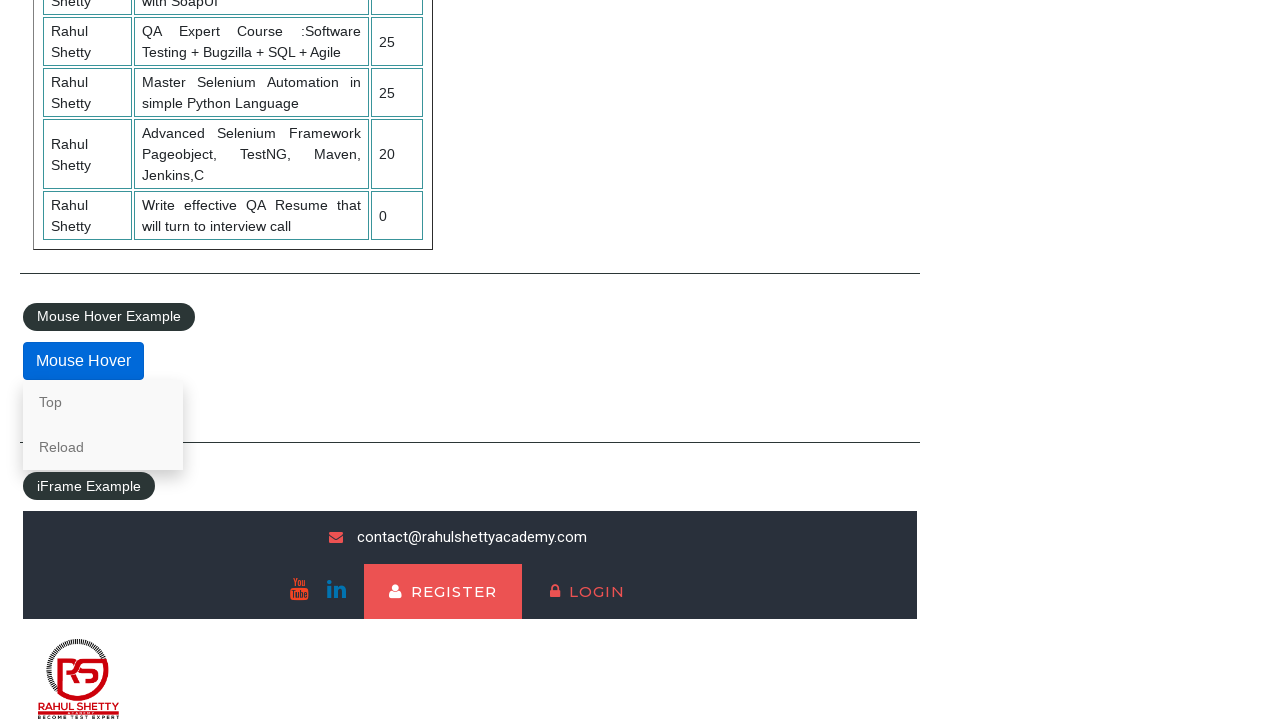

Located iframe with id 'courses-iframe'
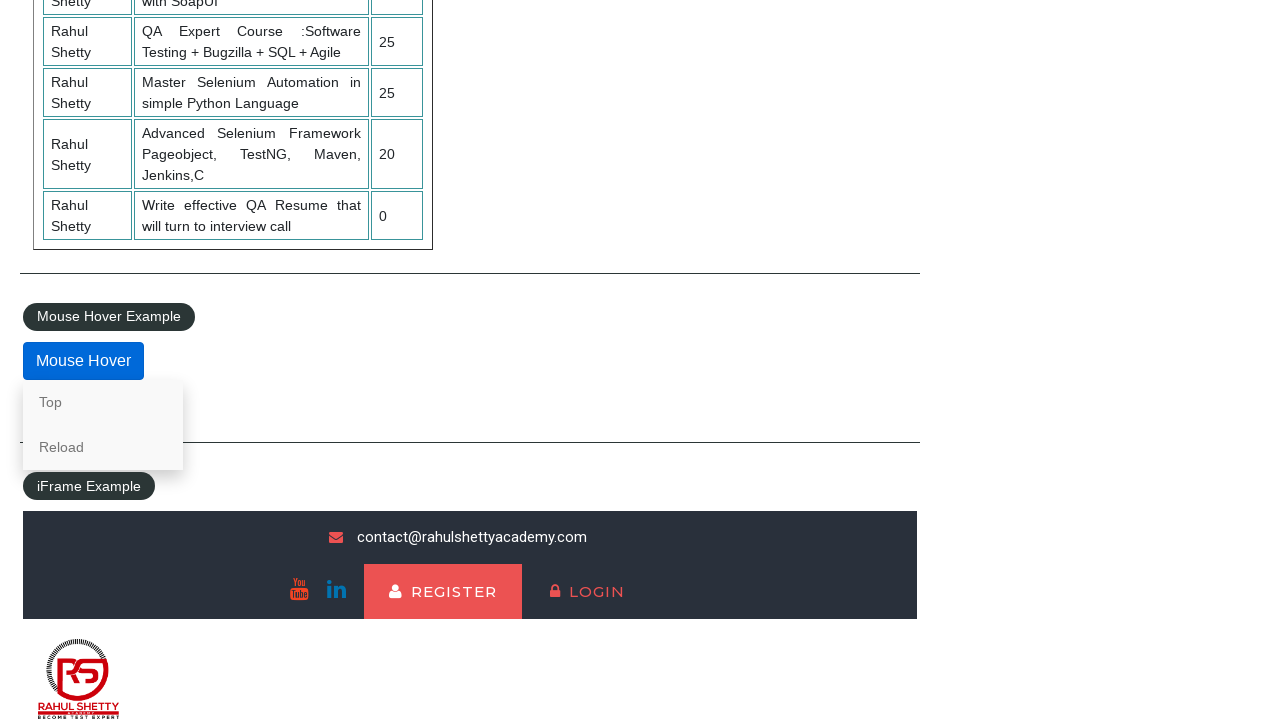

Clicked lifetime access link inside iframe at (307, 675) on #courses-iframe >> internal:control=enter-frame >> li a[href*="lifetime-access"]
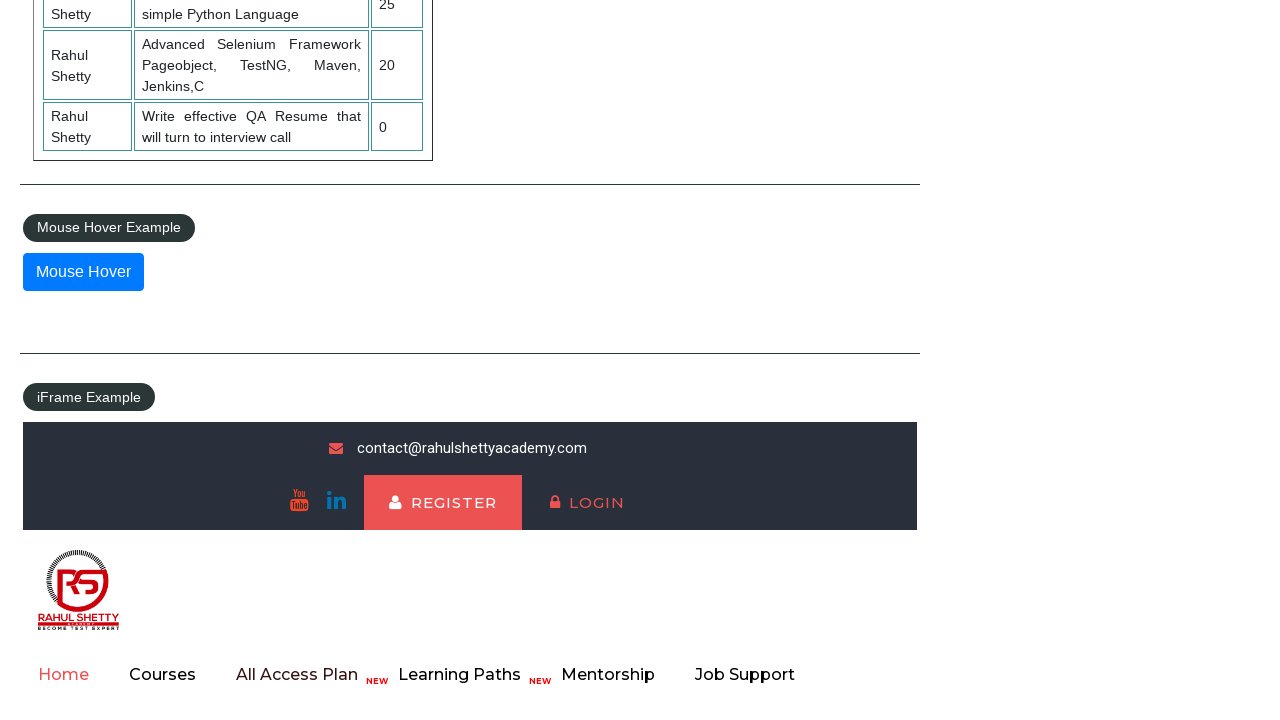

Waited for text content heading to load in iframe
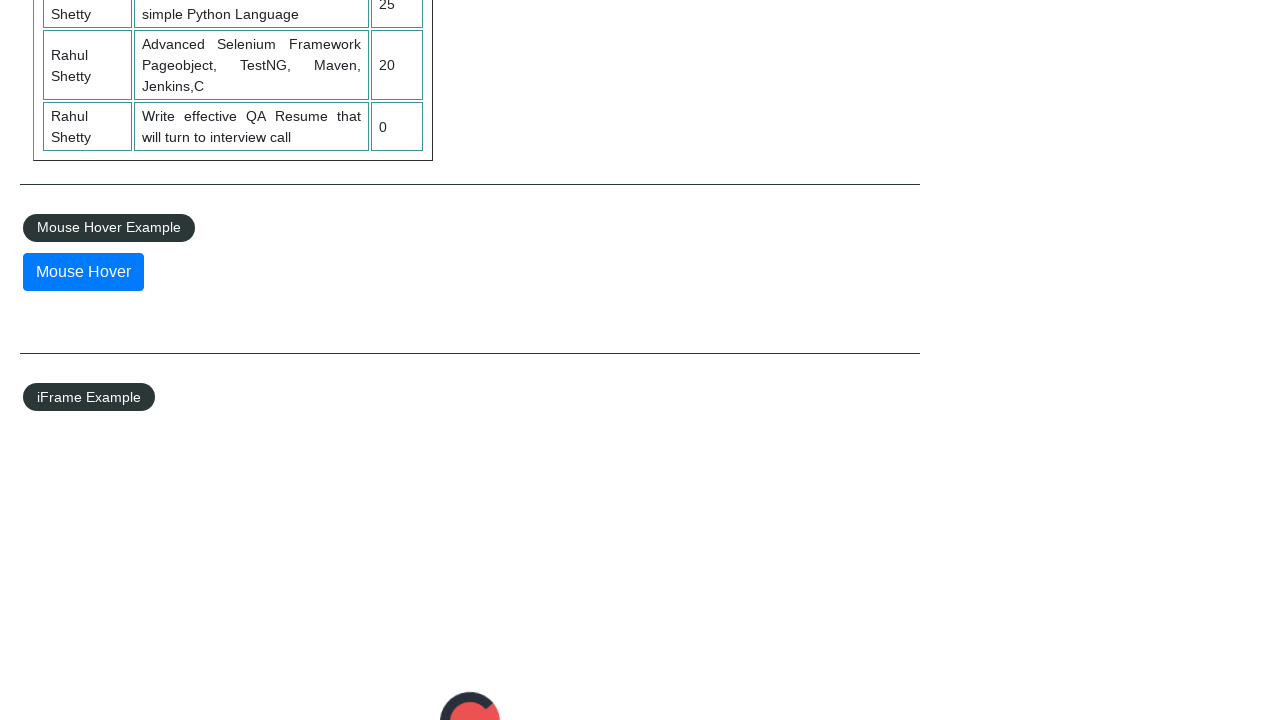

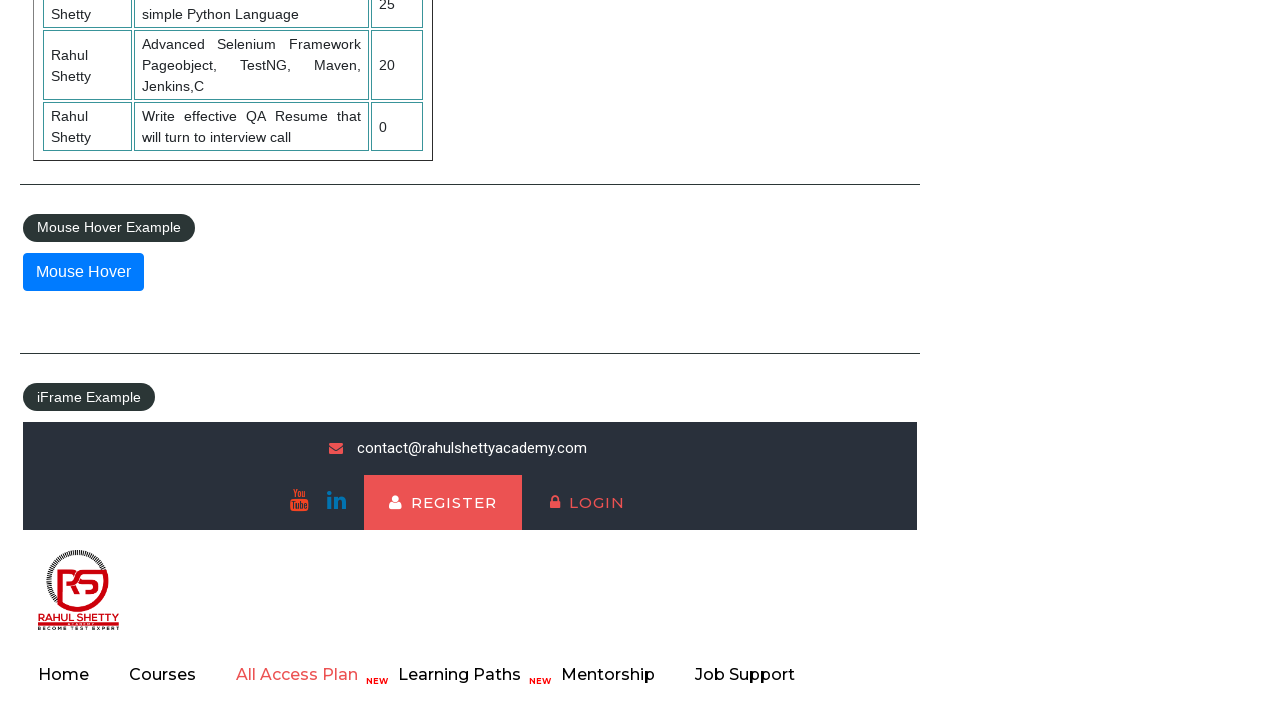